Tests the complete purchase flow on demoblaze.com including selecting an item, adding it to cart, and completing the checkout process

Starting URL: https://www.demoblaze.com

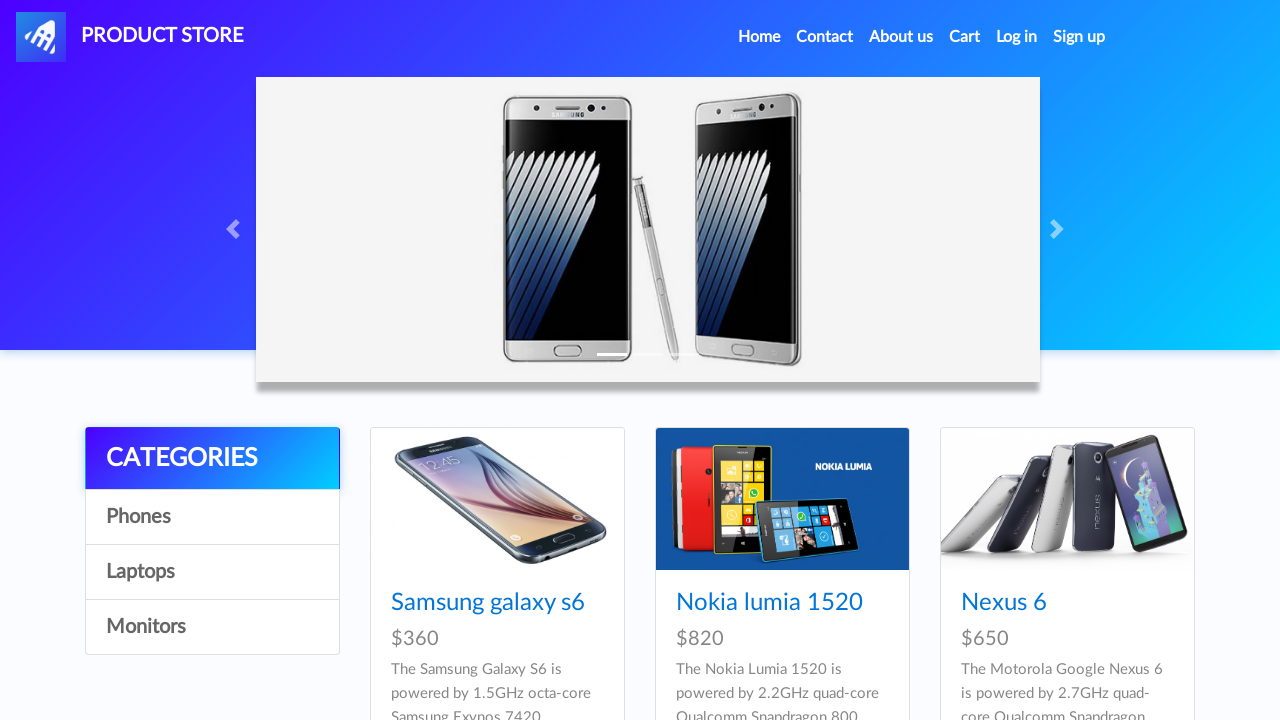

Clicked on Phones category at (212, 517) on xpath=//a[contains(text(),'Phones')]
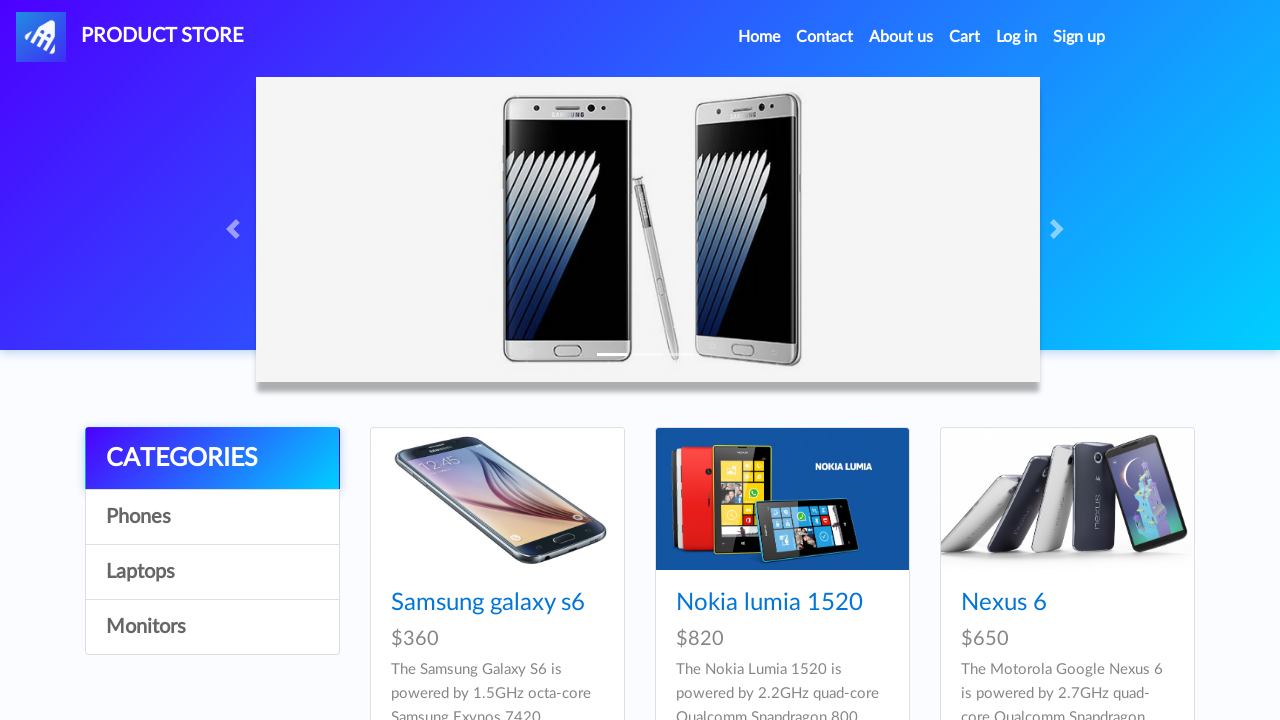

Samsung Galaxy S6 product appeared
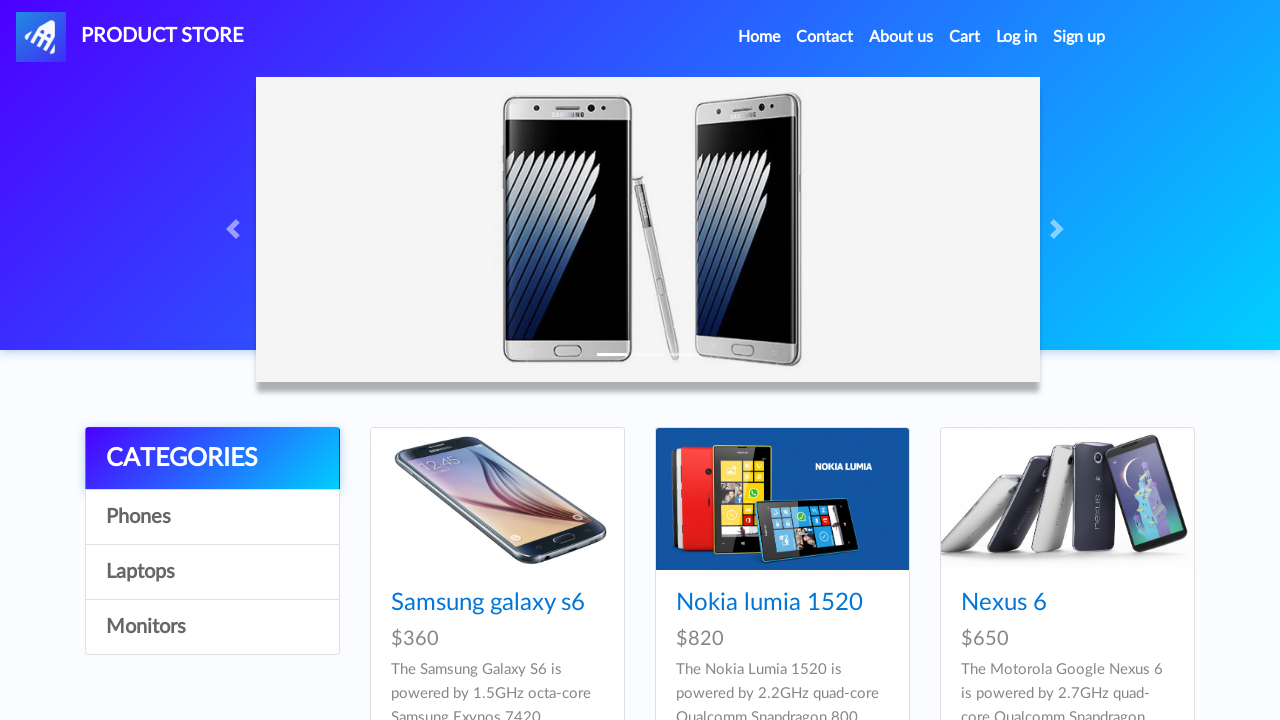

Clicked on Samsung Galaxy S6 product at (488, 603) on xpath=//a[contains(text(),'Samsung galaxy s6')]
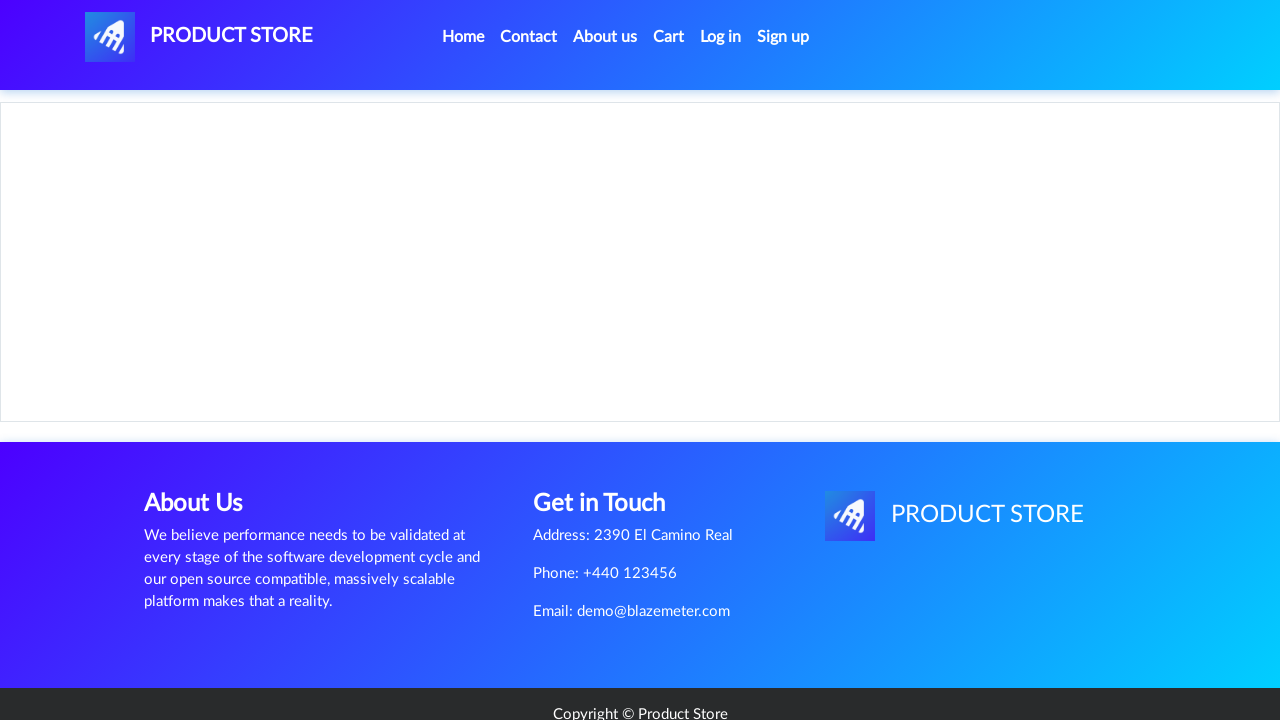

Product description loaded
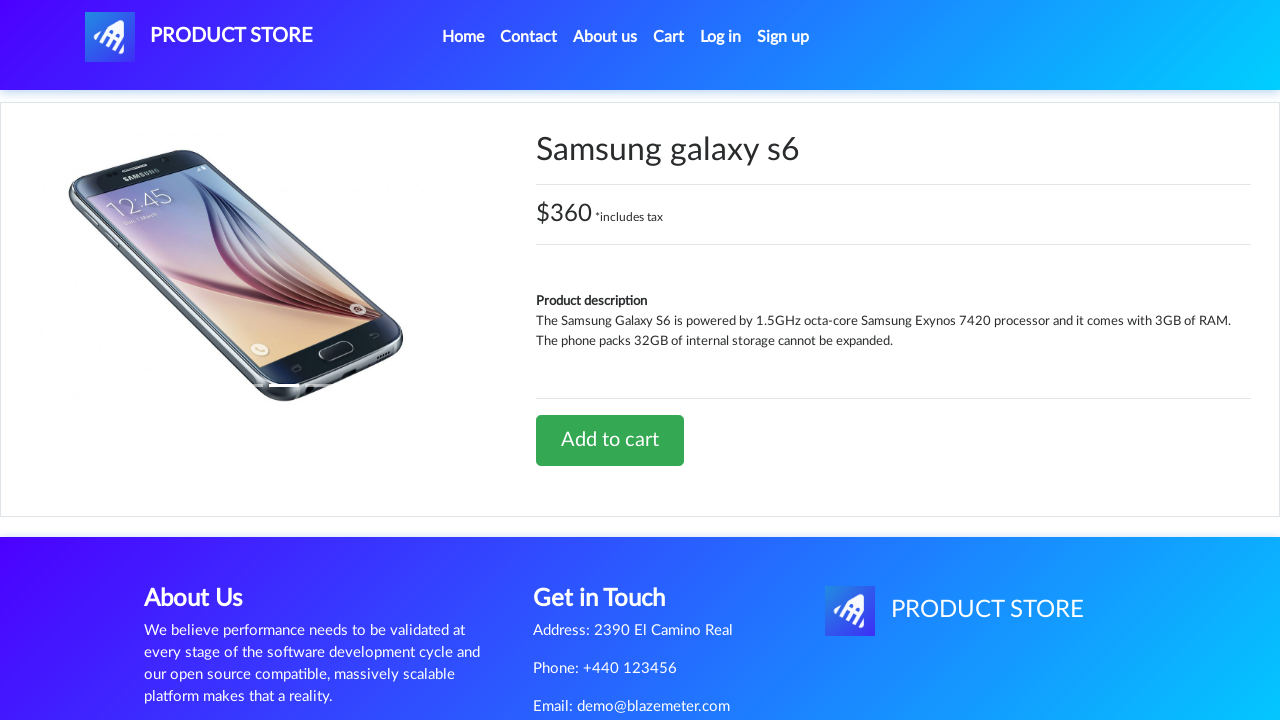

Clicked 'Add to cart' button at (610, 440) on xpath=//a[contains(text(),'Add to cart')]
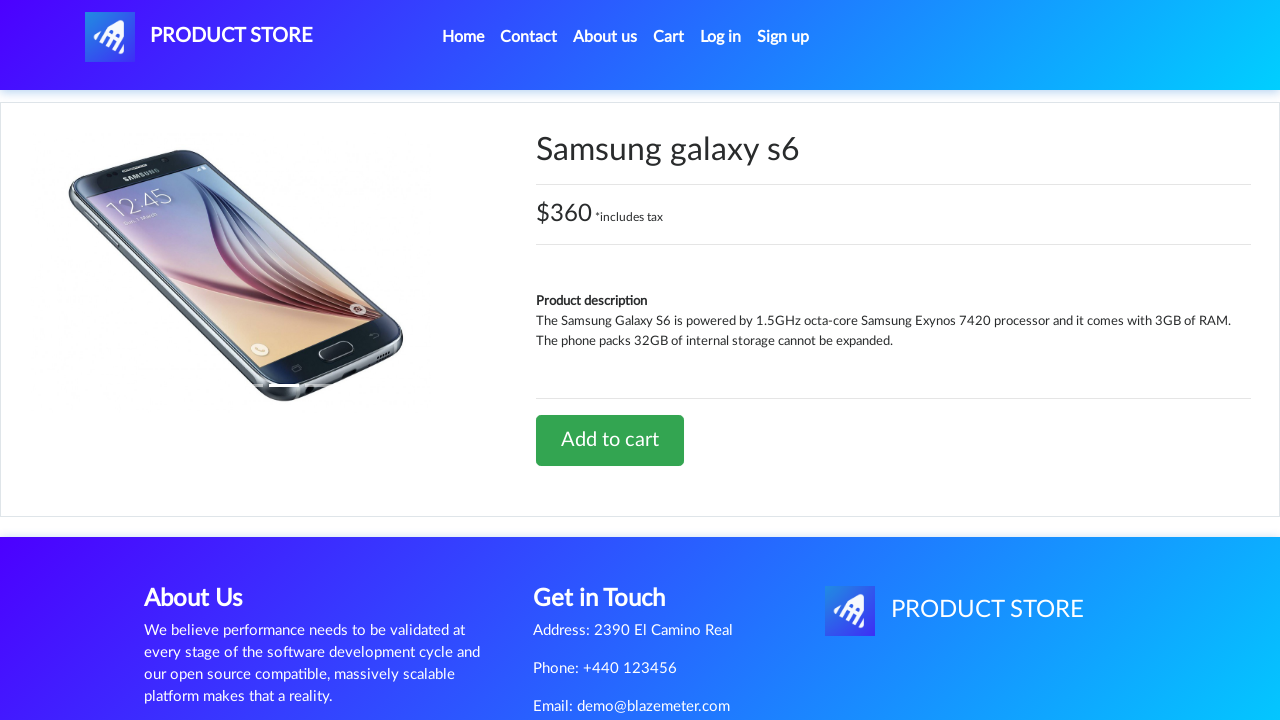

Set up dialog handler to accept alerts
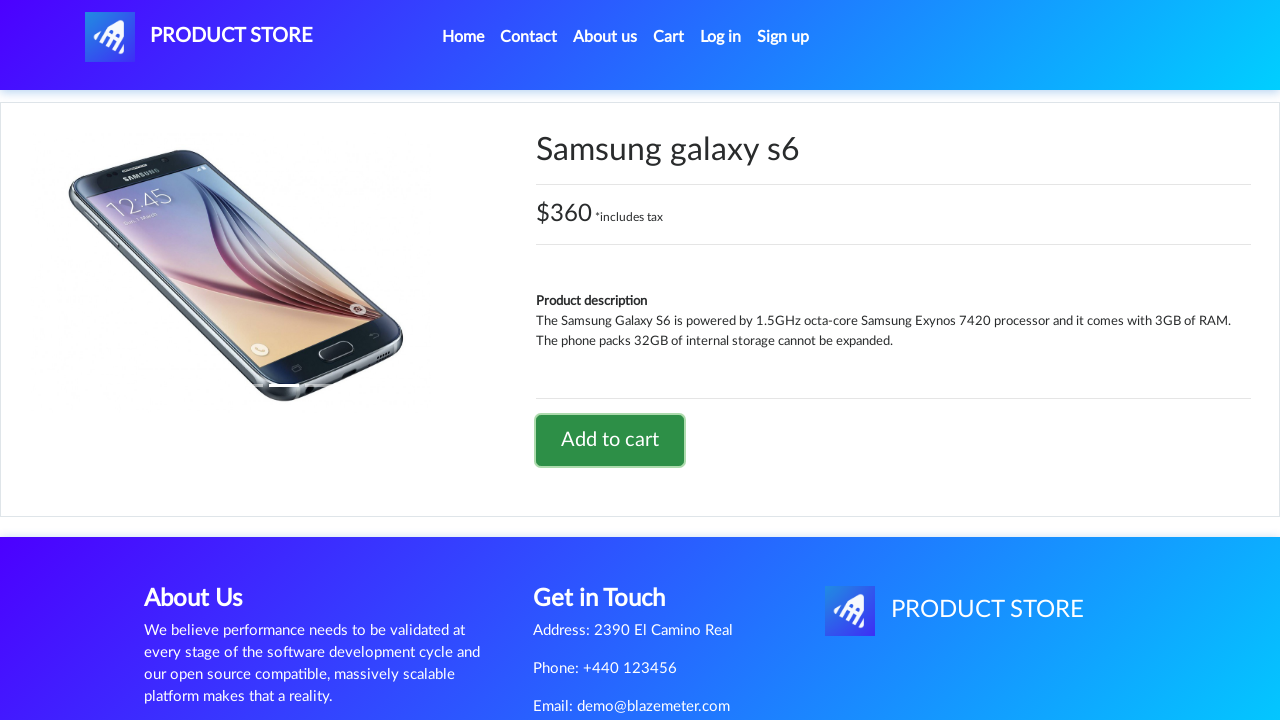

Clicked on Cart button at (669, 37) on #cartur
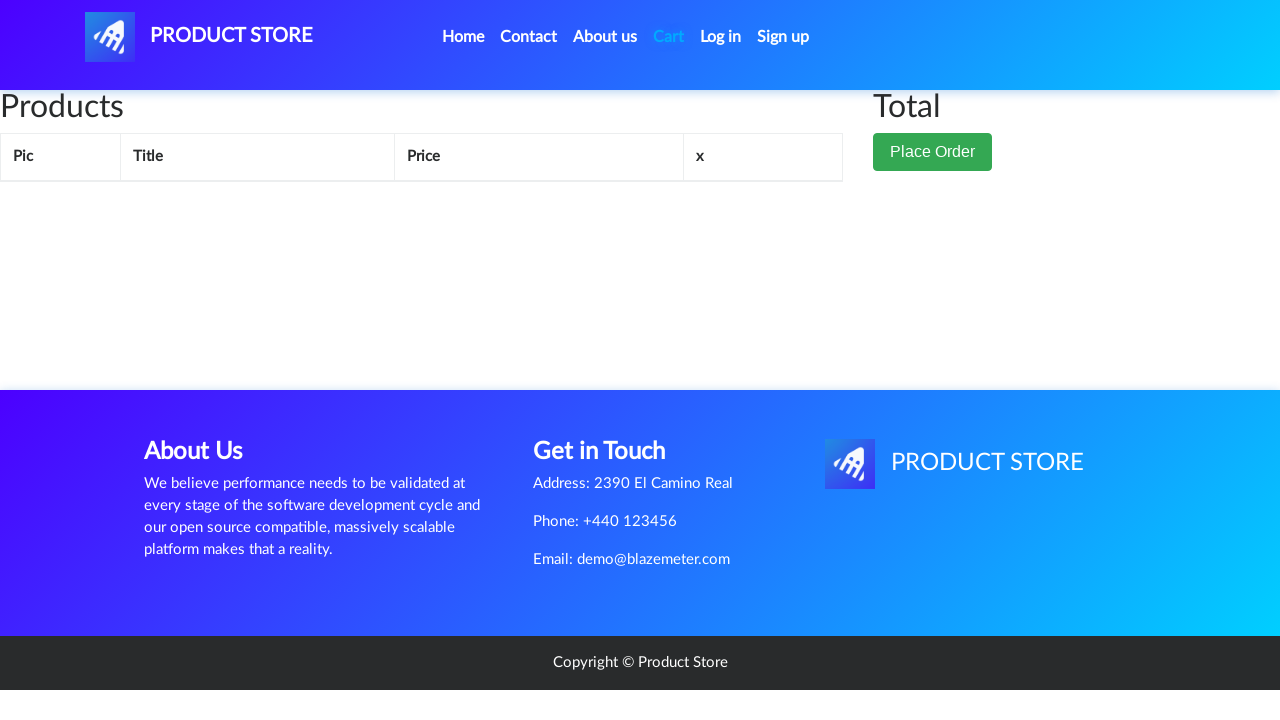

Samsung Galaxy S6 item verified in cart
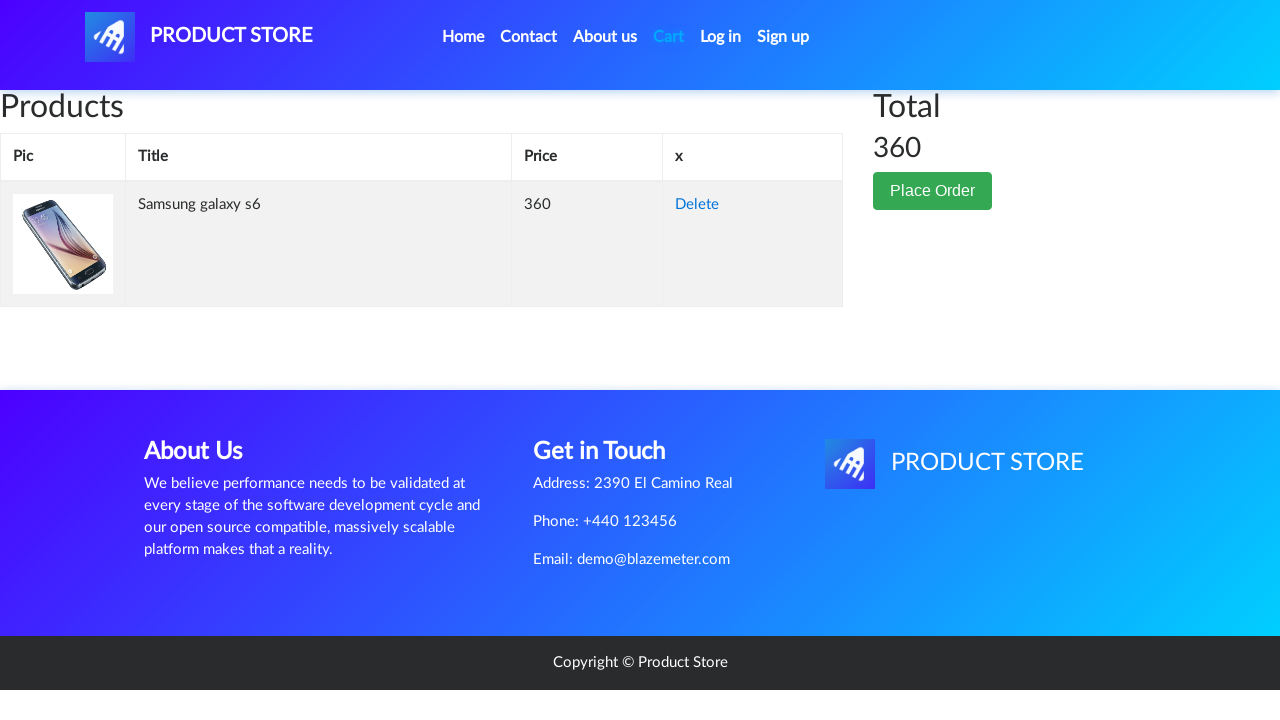

Clicked 'Place Order' button at (933, 191) on xpath=//button[contains(text(),'Place Order')]
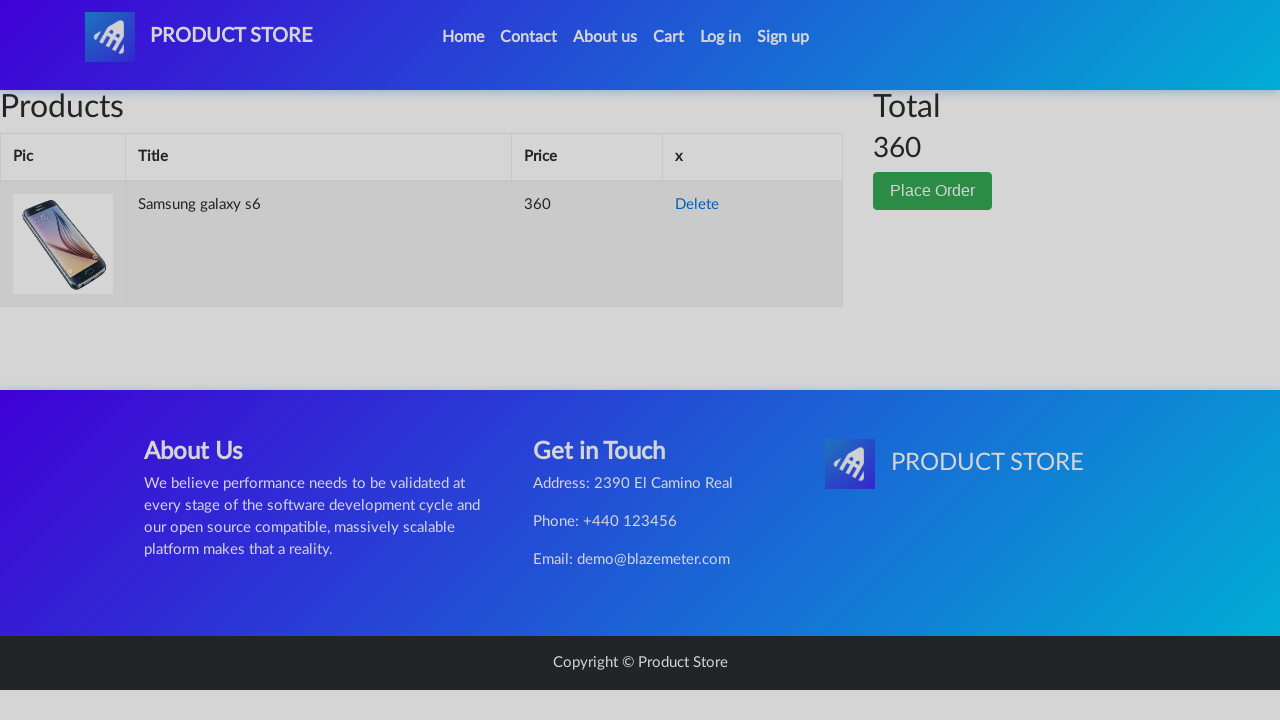

Filled in name field with 'John Doe' on #name
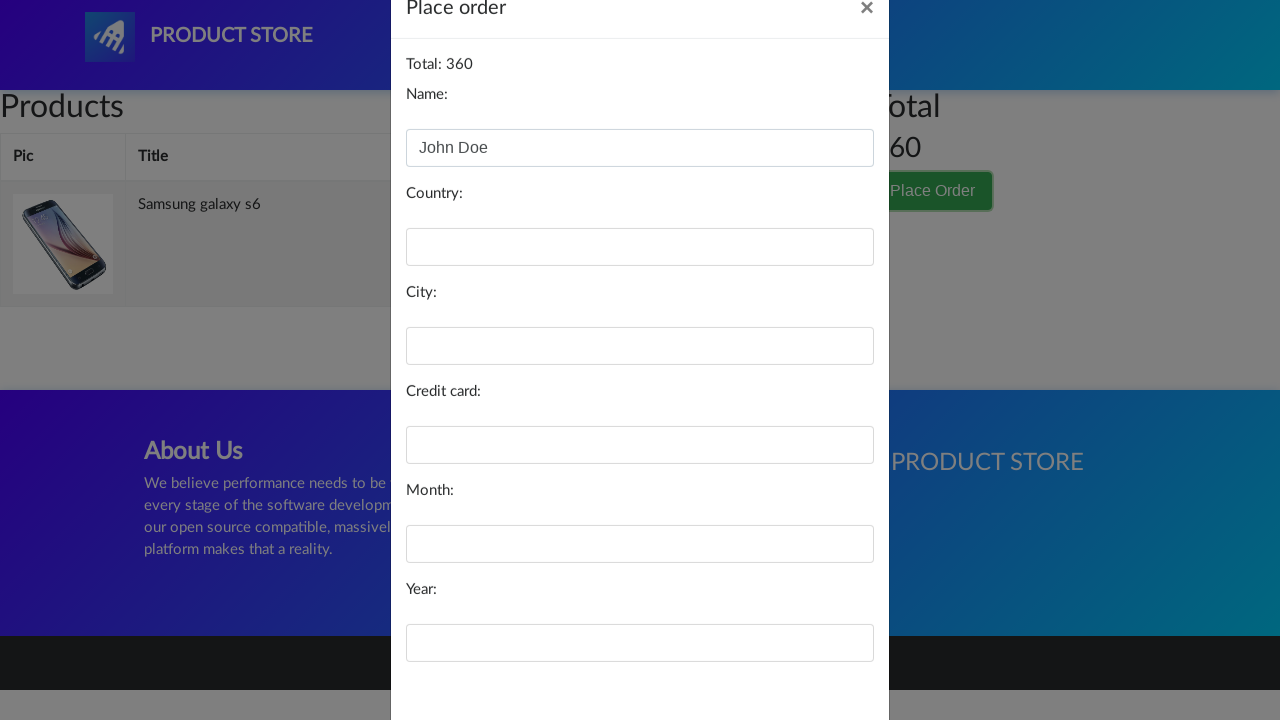

Filled in country field with 'United States' on #country
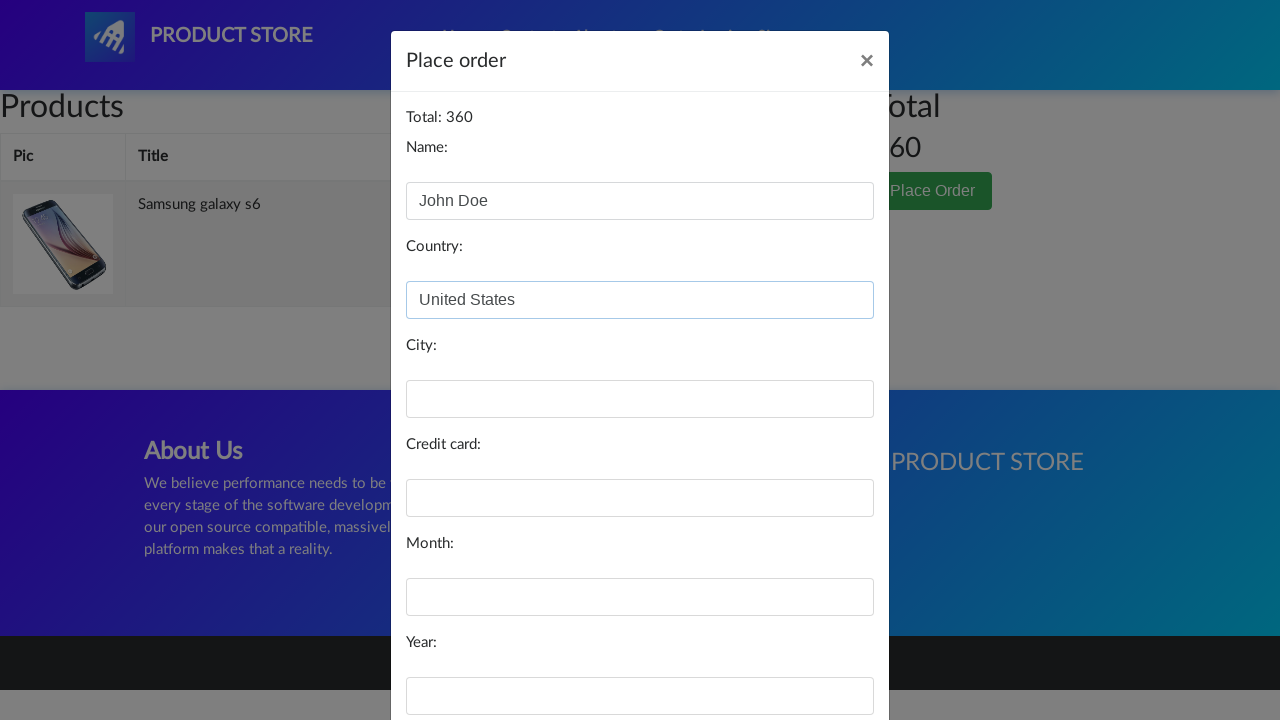

Filled in city field with 'New York' on #city
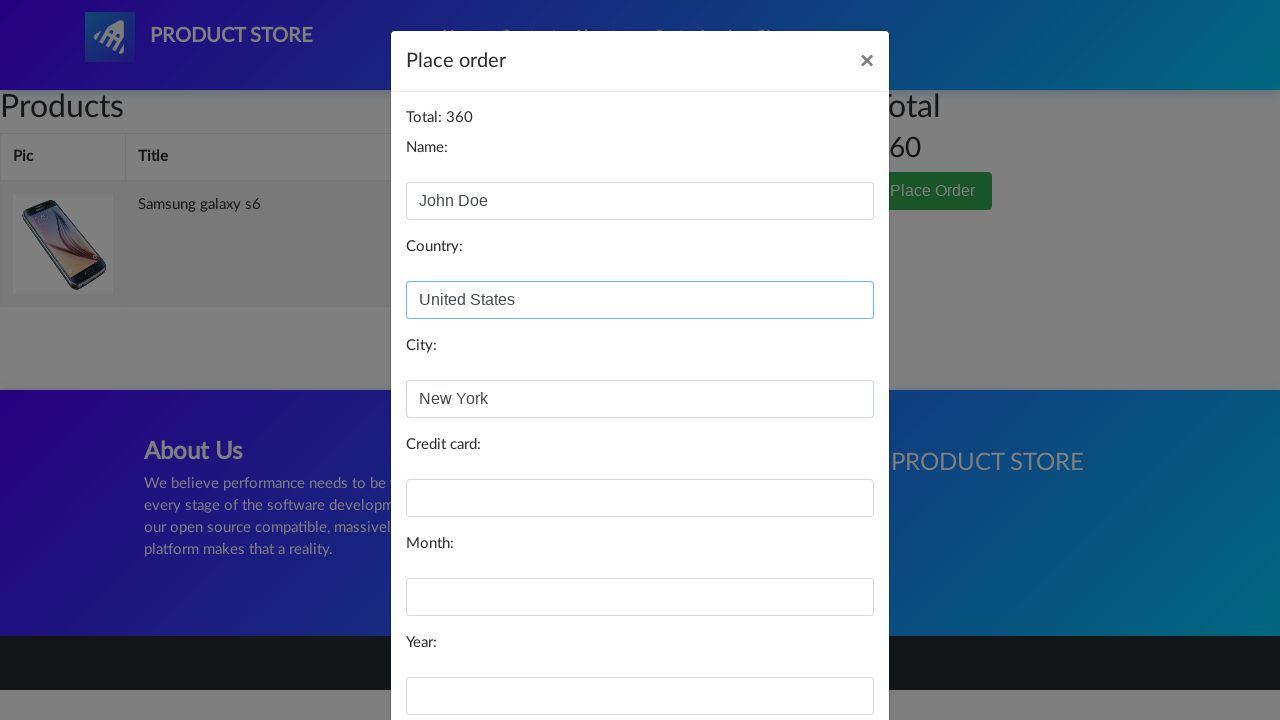

Filled in credit card field on #card
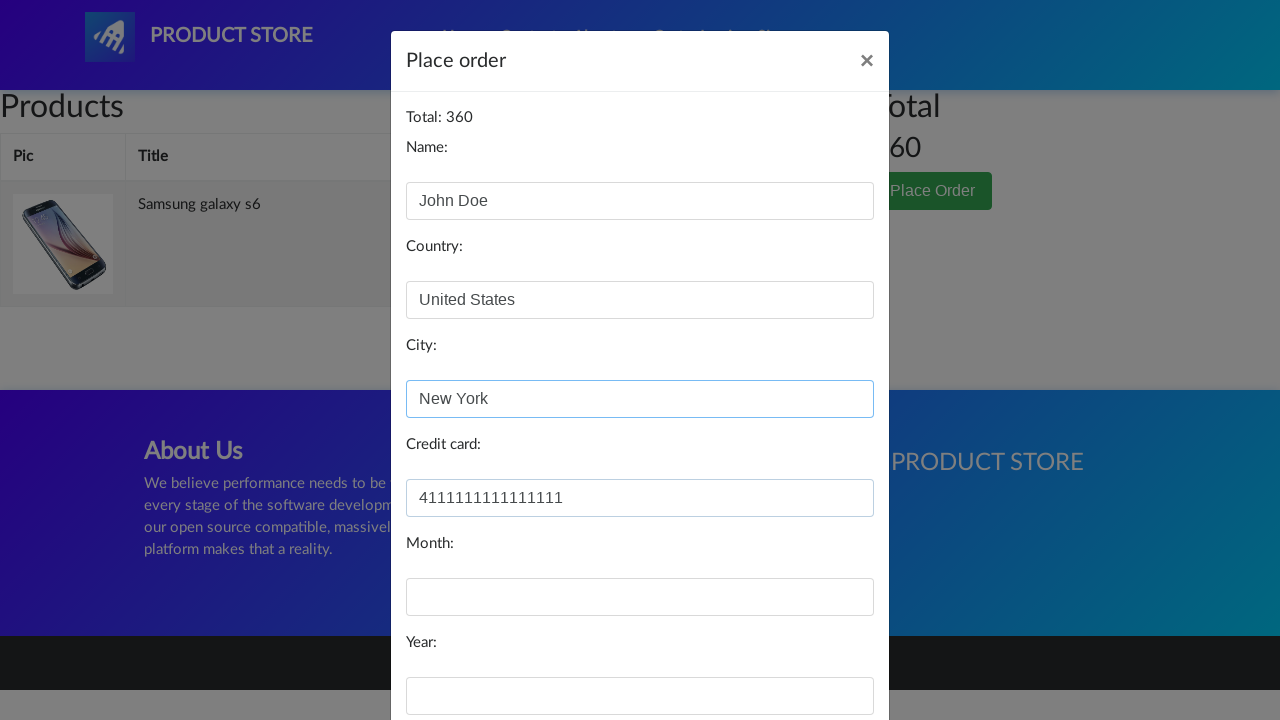

Filled in month field with '12' on #month
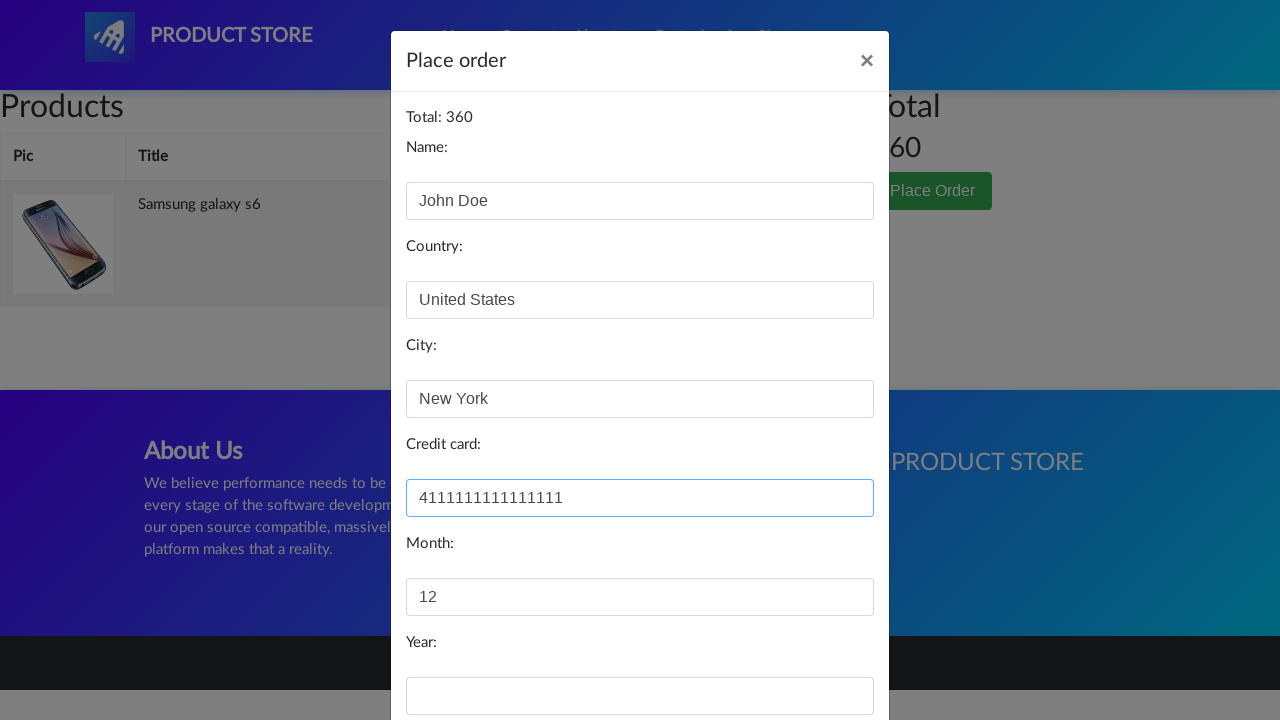

Filled in year field with '2025' on #year
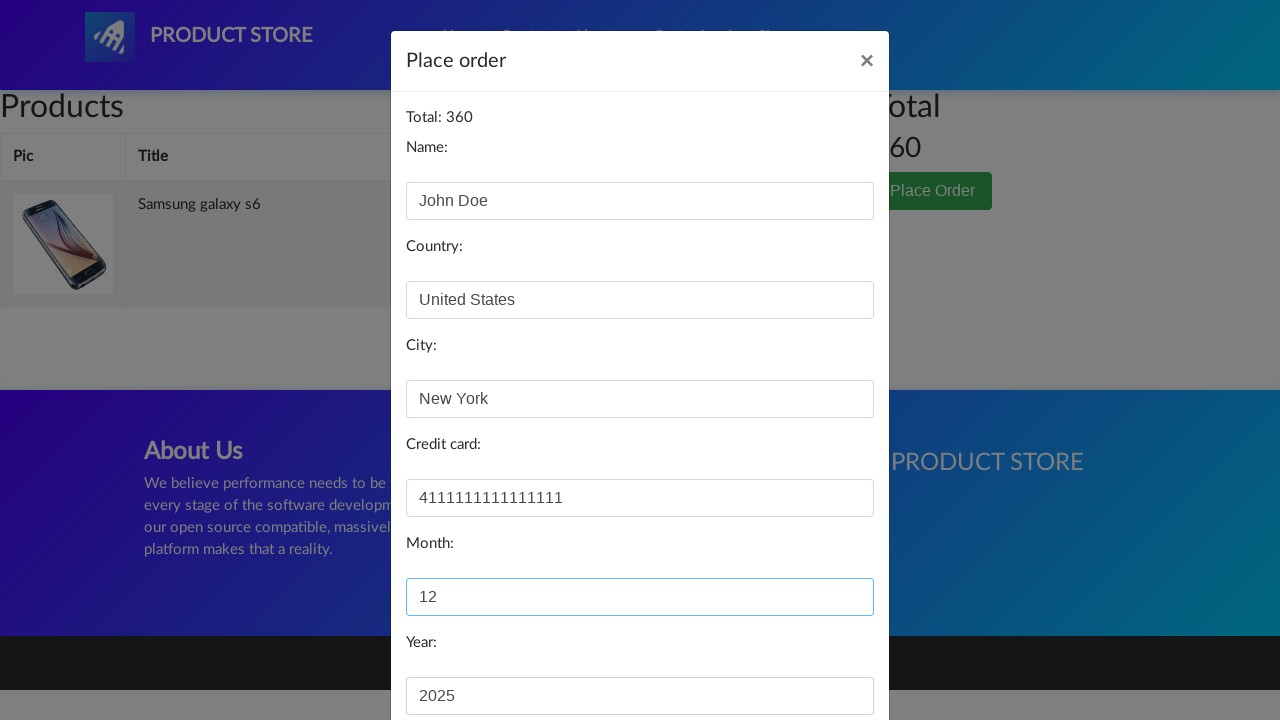

Clicked 'Purchase' button to complete checkout at (823, 655) on xpath=//button[contains(text(),'Purchase')]
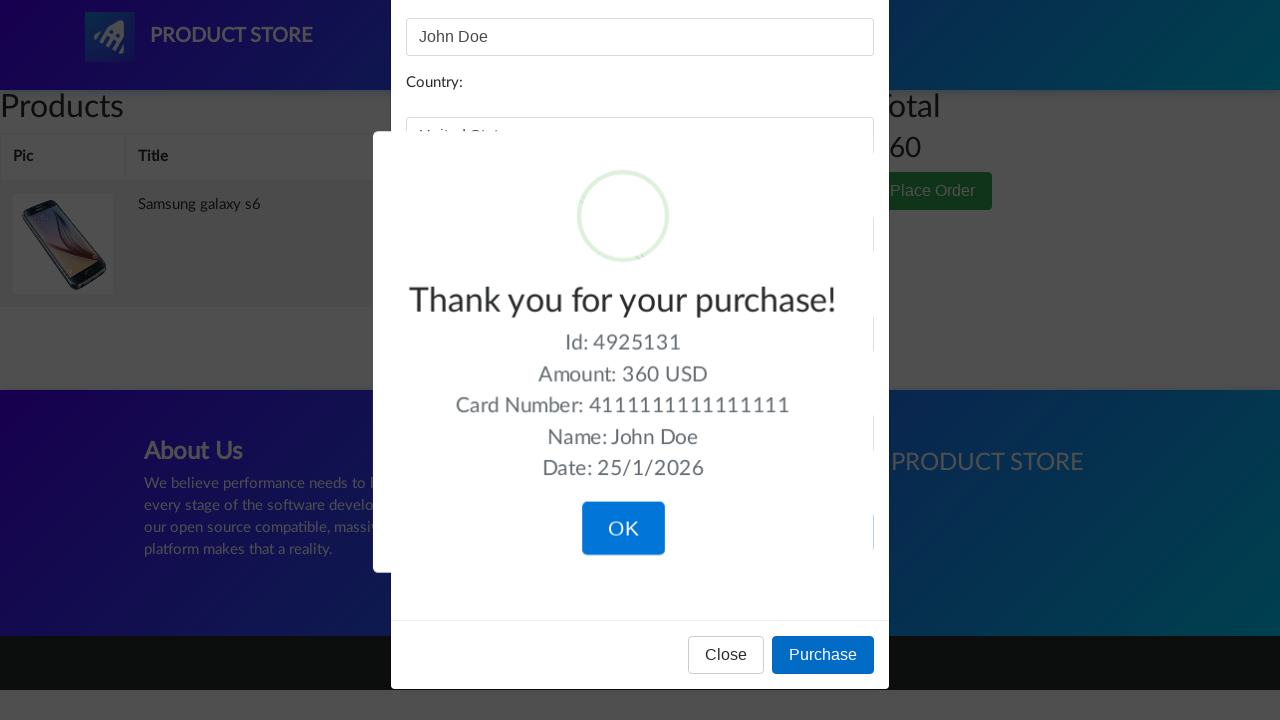

Purchase confirmation message displayed
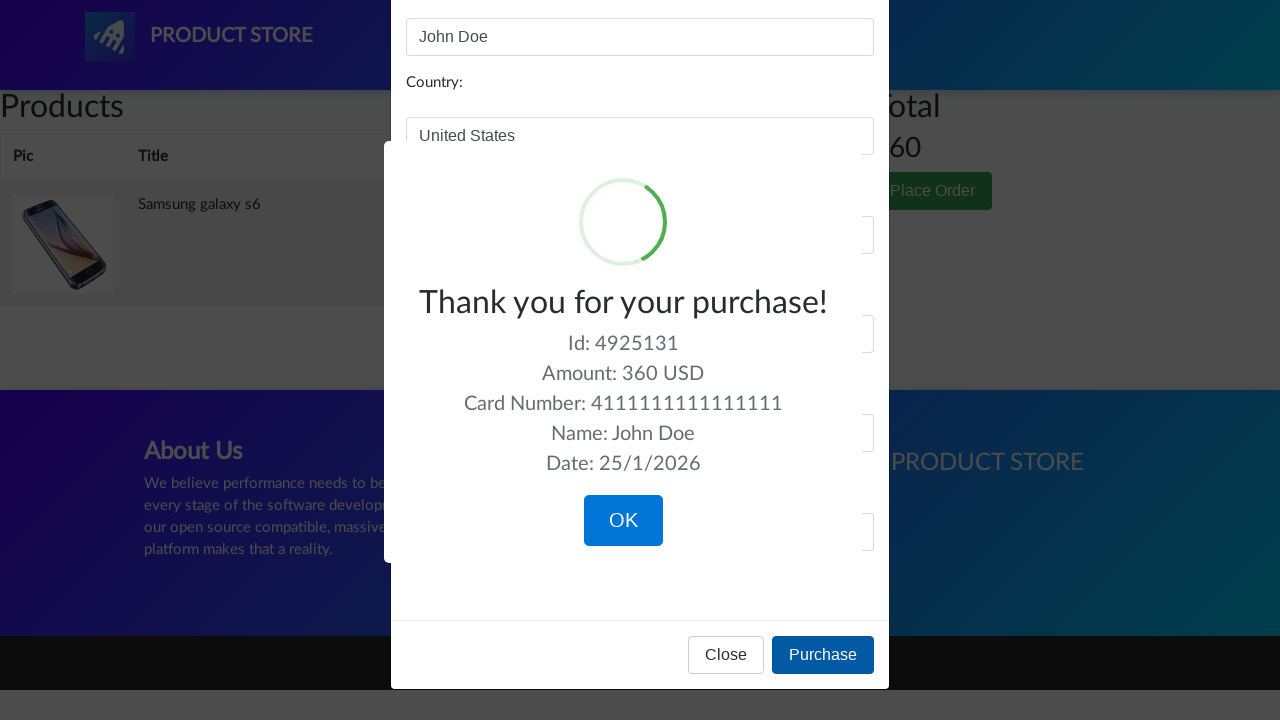

Clicked OK button to dismiss confirmation at (623, 521) on xpath=//button[contains(text(),'OK')]
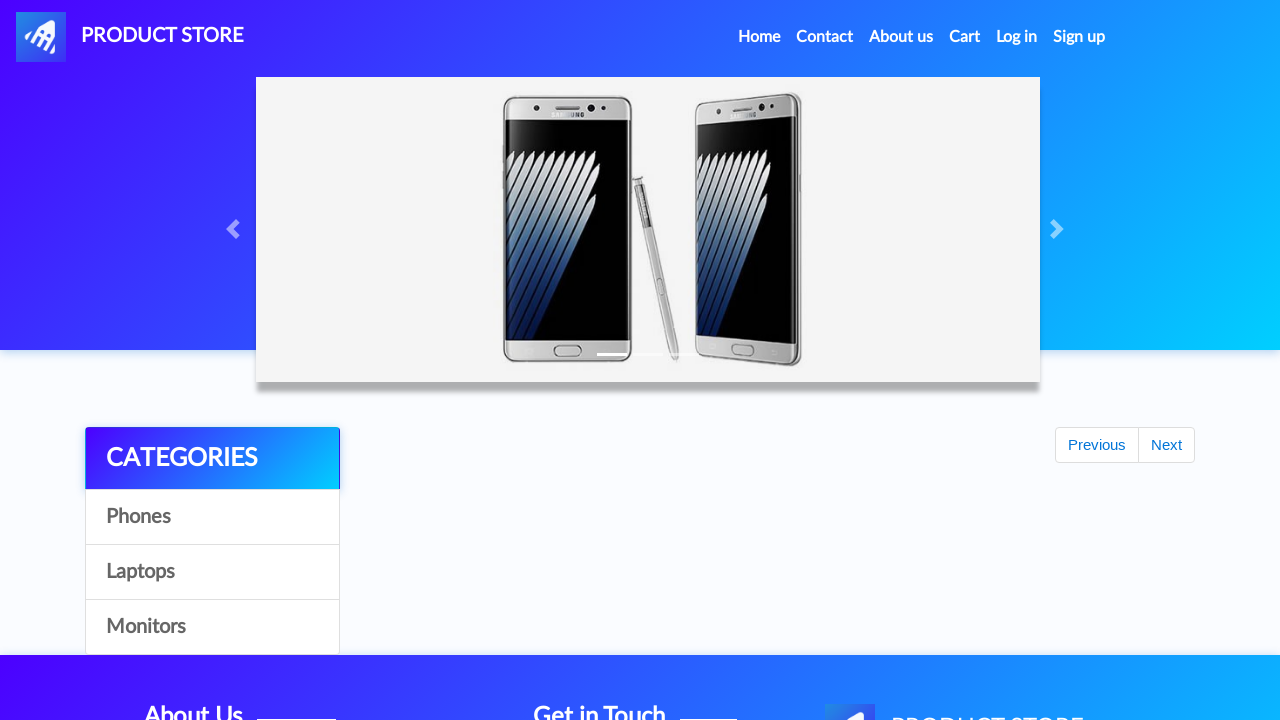

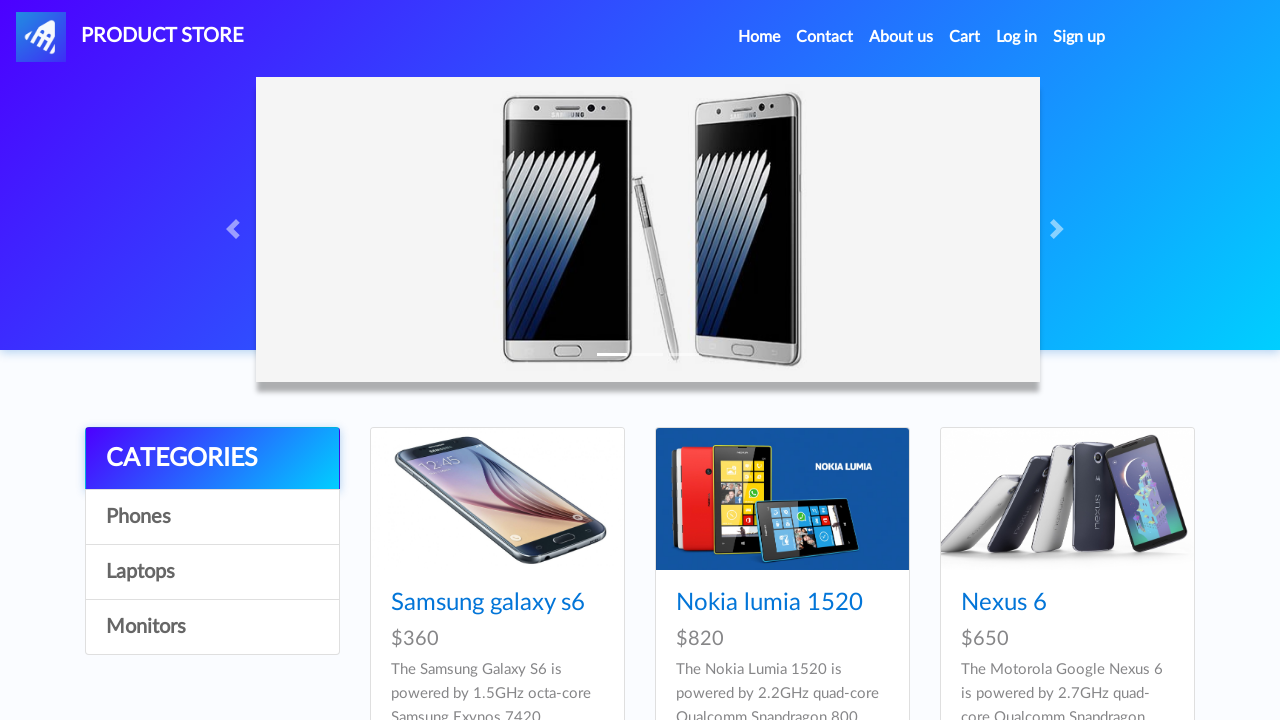